Tests a text box form by entering a name and email, submitting the form, and verifying the returned values are displayed on the page.

Starting URL: https://demoqa.com/text-box

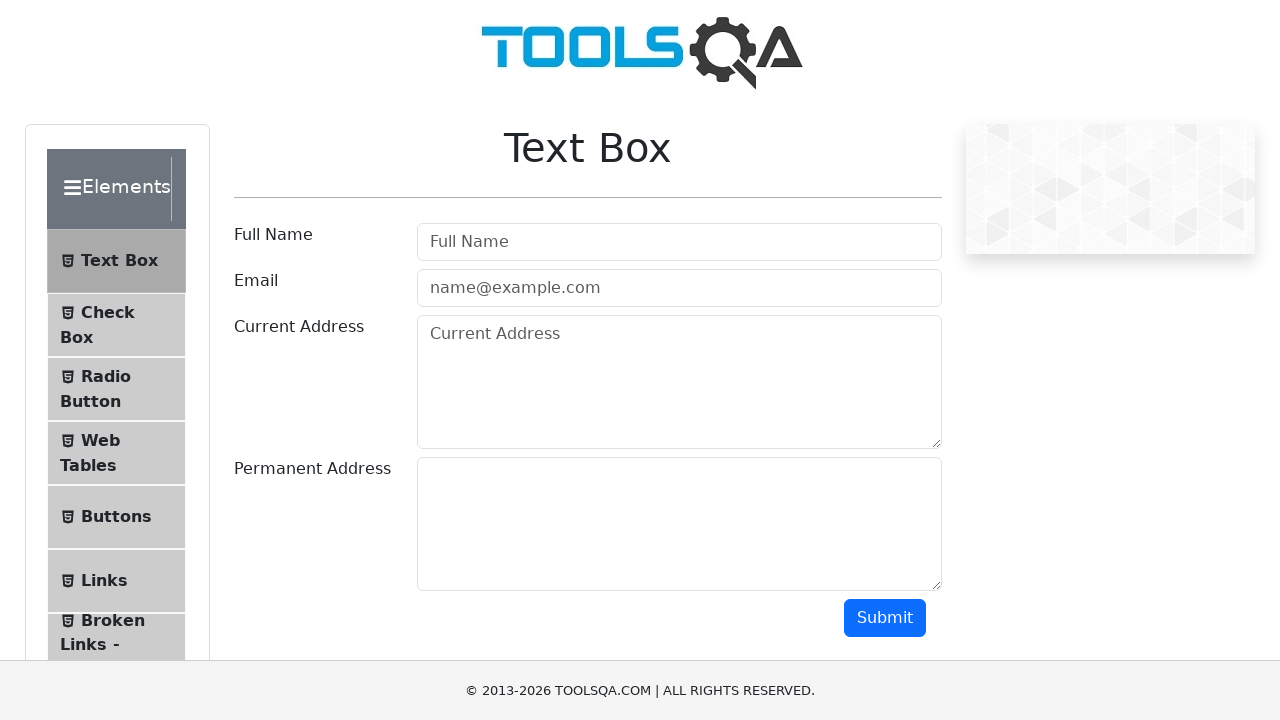

Filled name field with 'John Anderson' on #userName
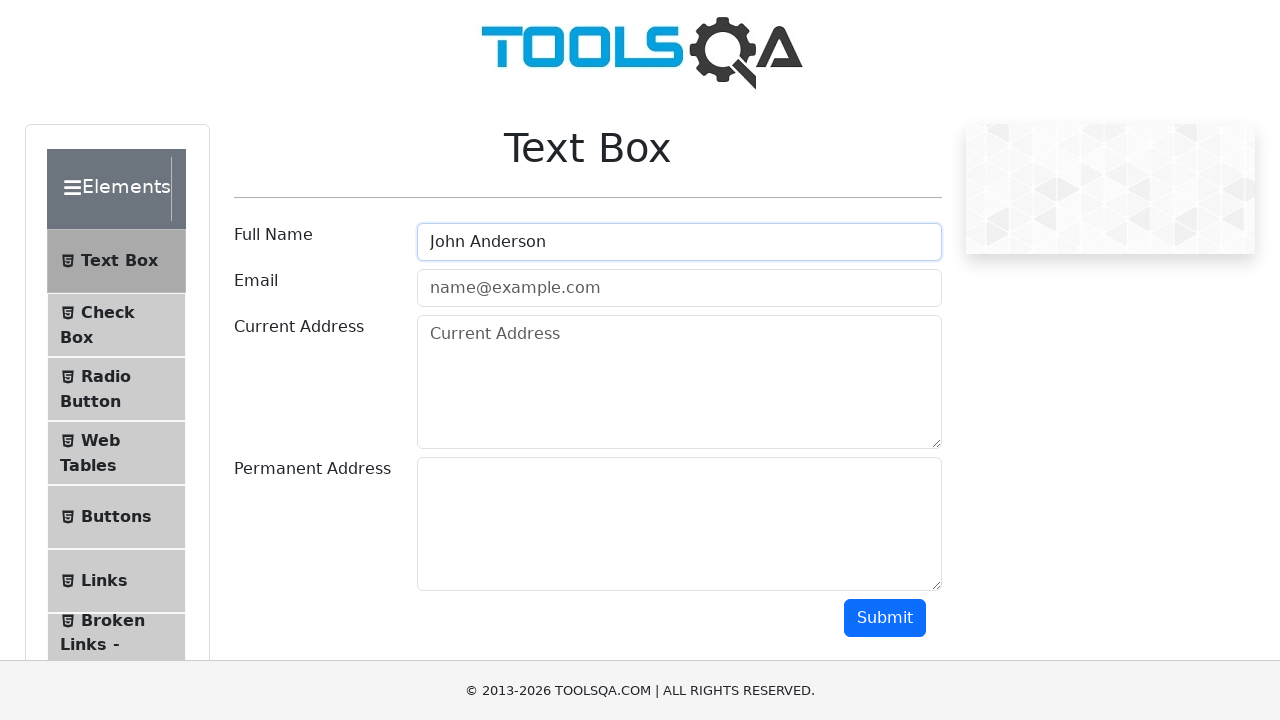

Filled email field with 'john.anderson@testmail.com' on #userEmail
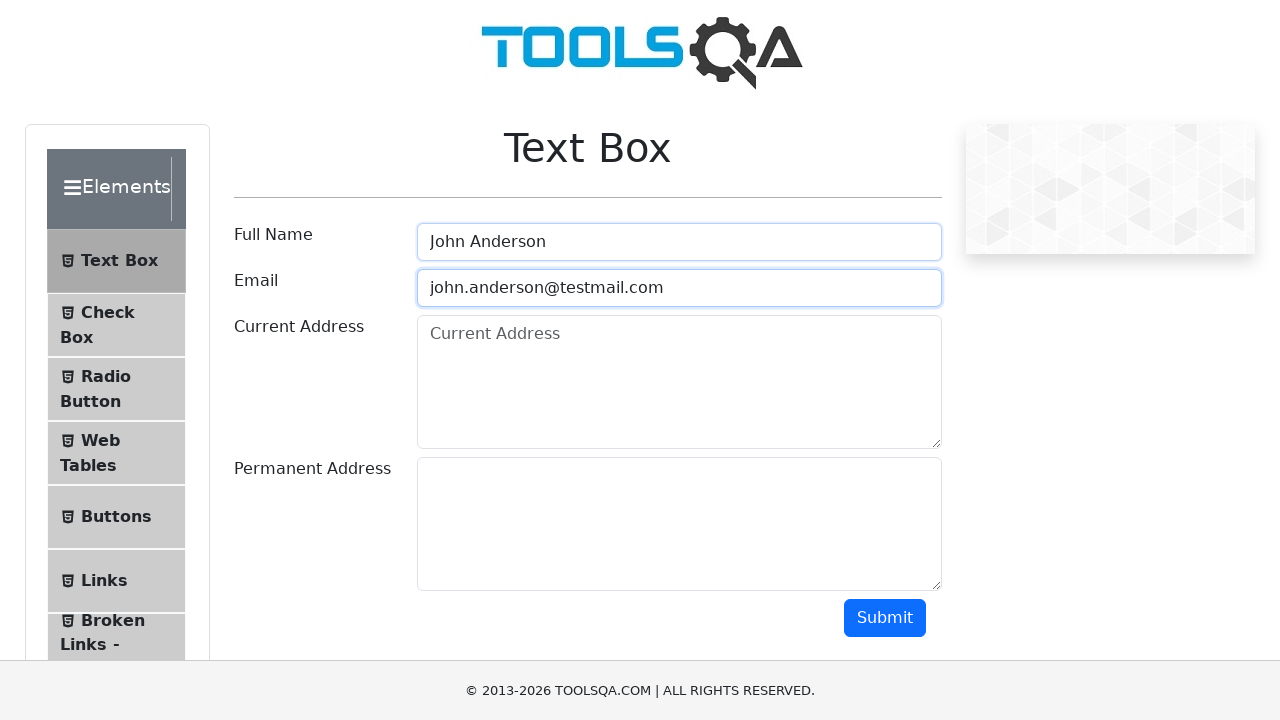

Scrolled to submit button
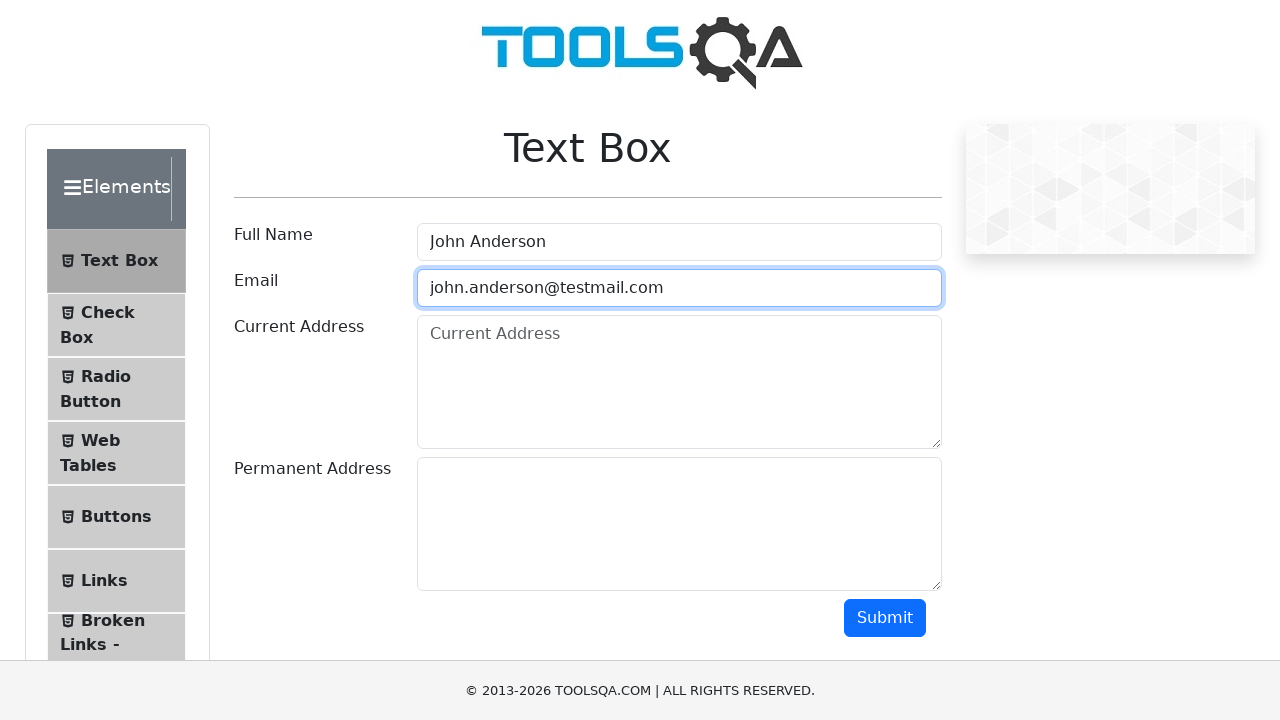

Clicked submit button at (885, 618) on #submit
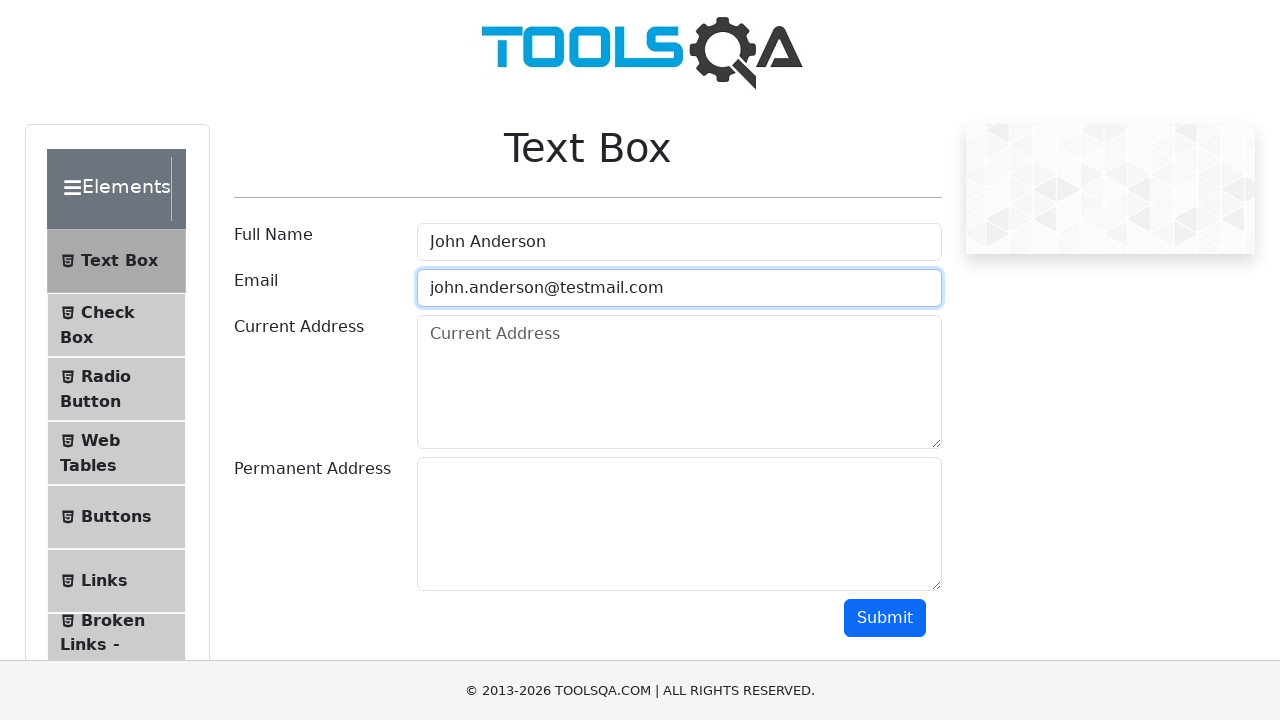

Name output field appeared on the page
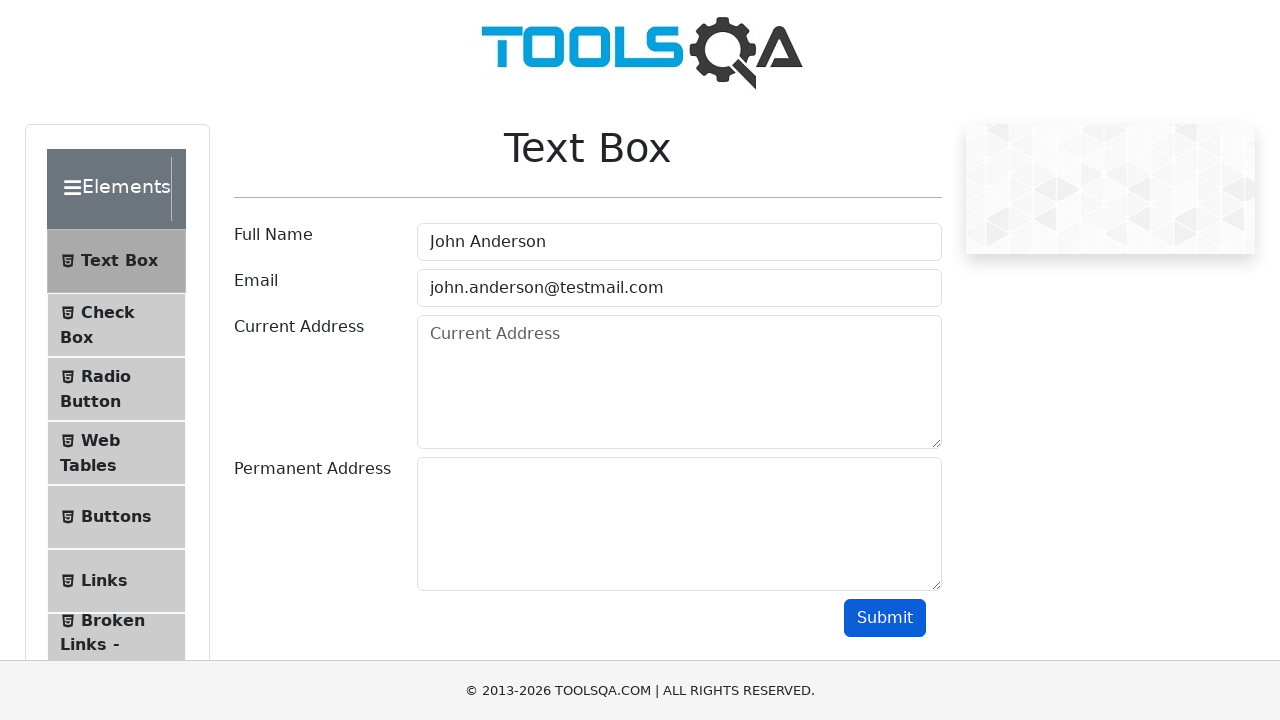

Email output field appeared on the page
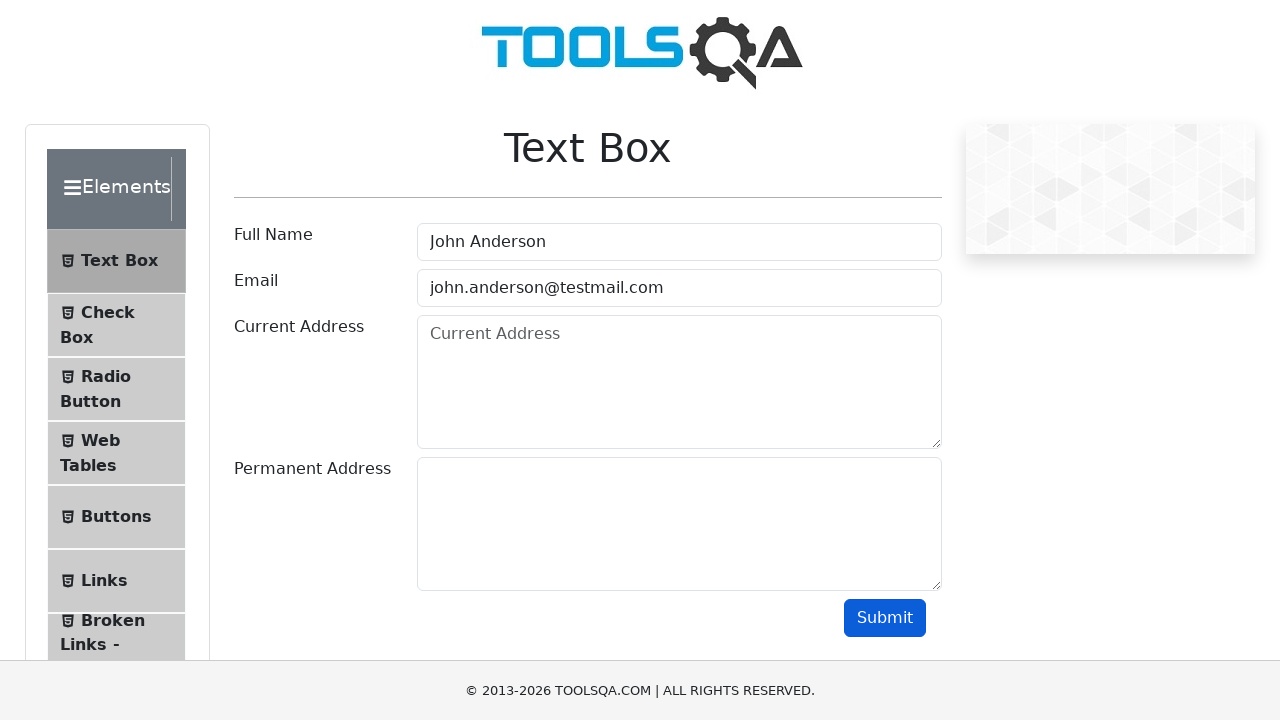

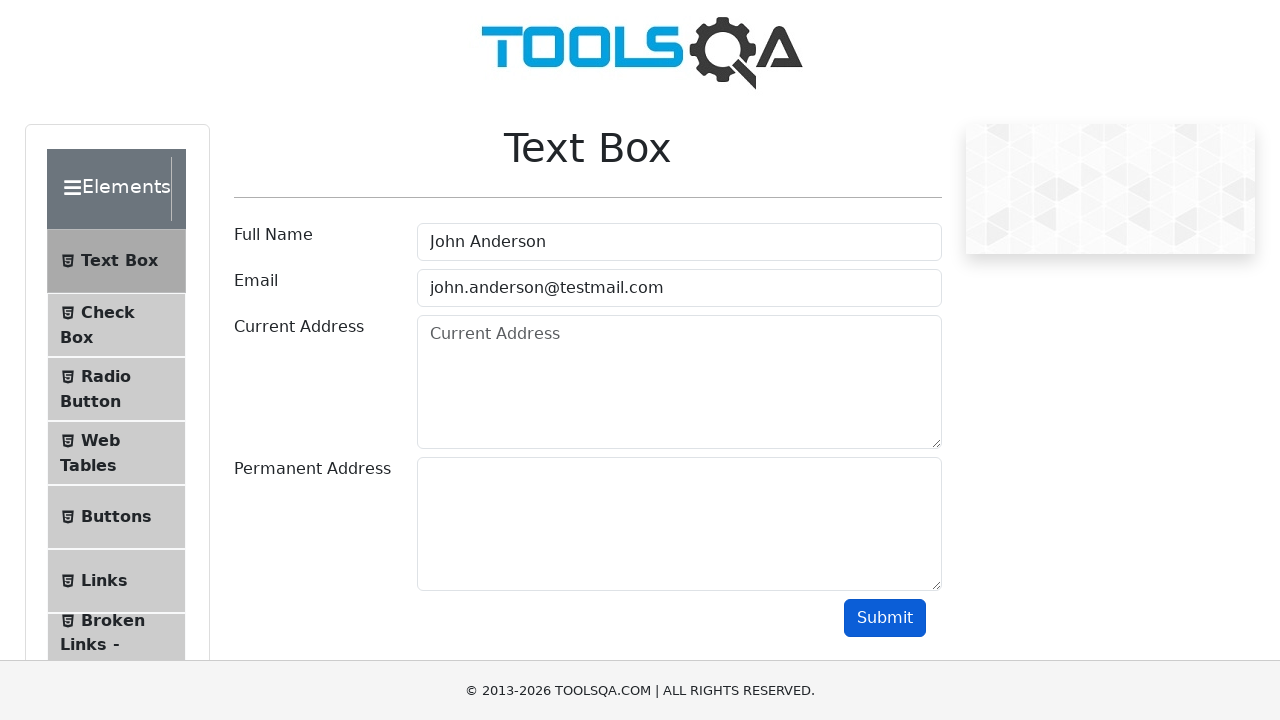